Tests a demo automation form by filling in an email field, clicking an enter button, and then filling in a first name field on the subsequent page.

Starting URL: http://demo.automationtesting.in/Index.html

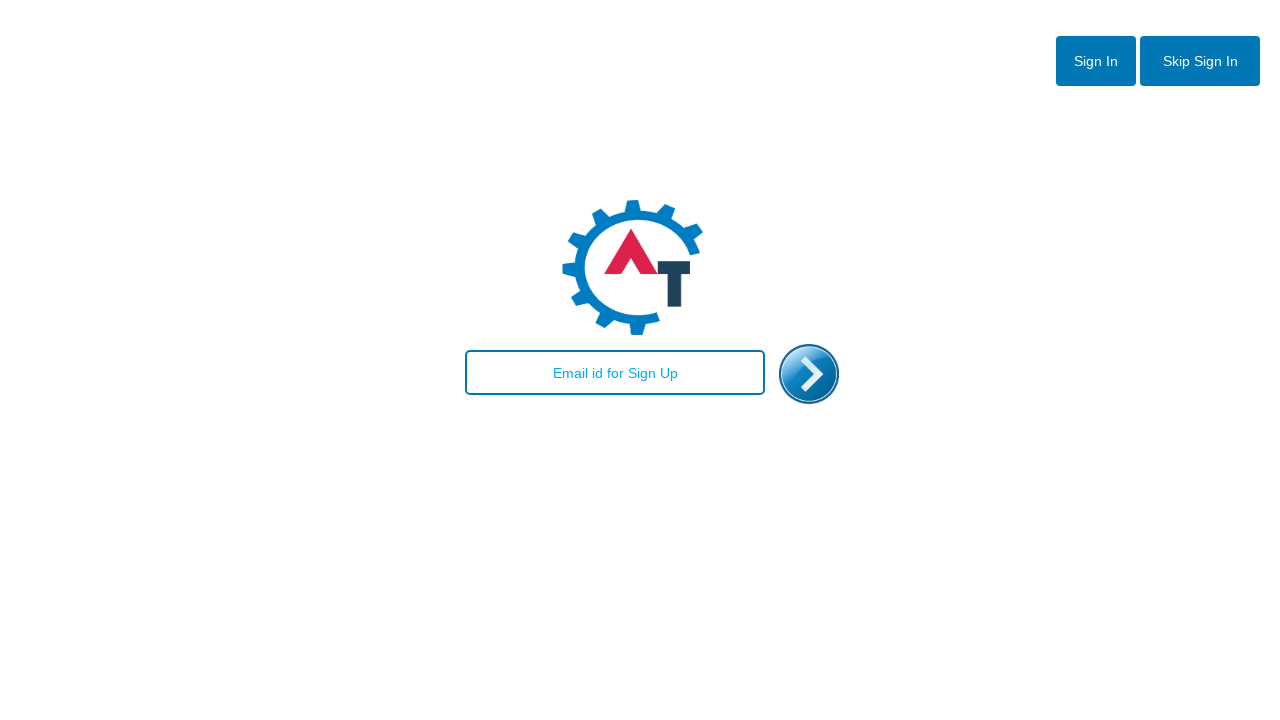

Email field selector appeared
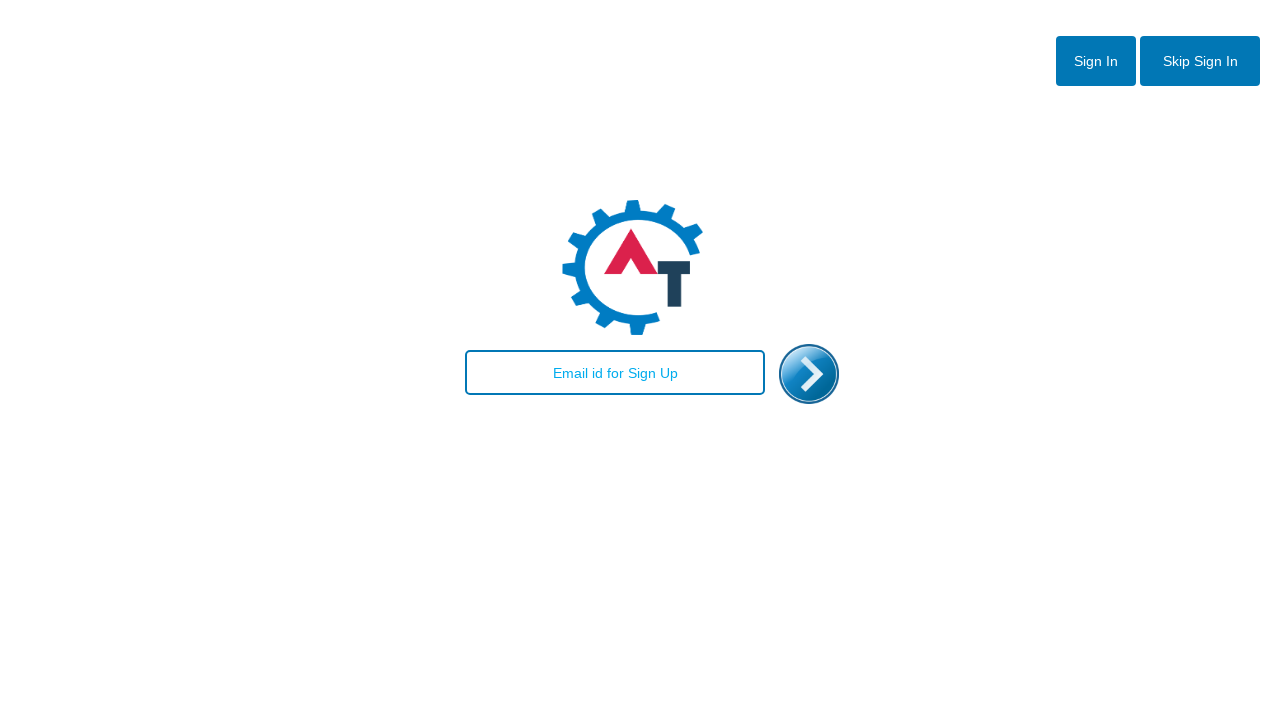

Filled email field with 'pavithrabalan' on #email
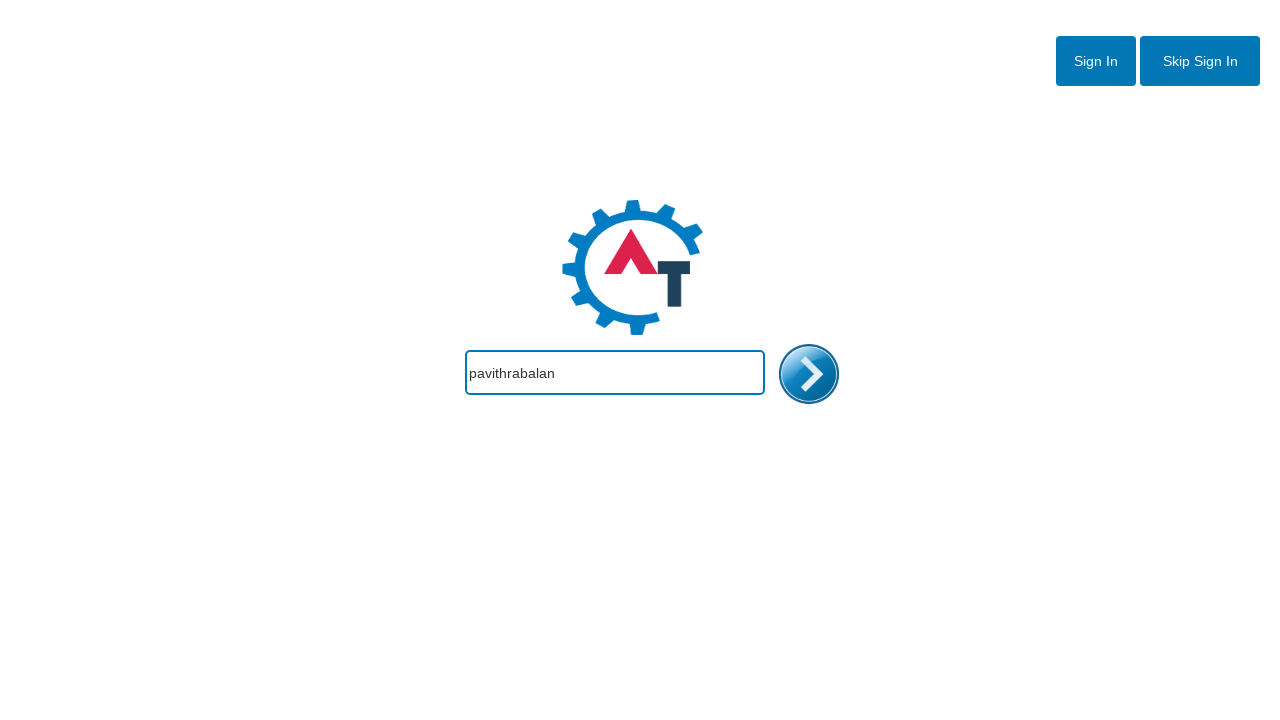

Enter button became visible
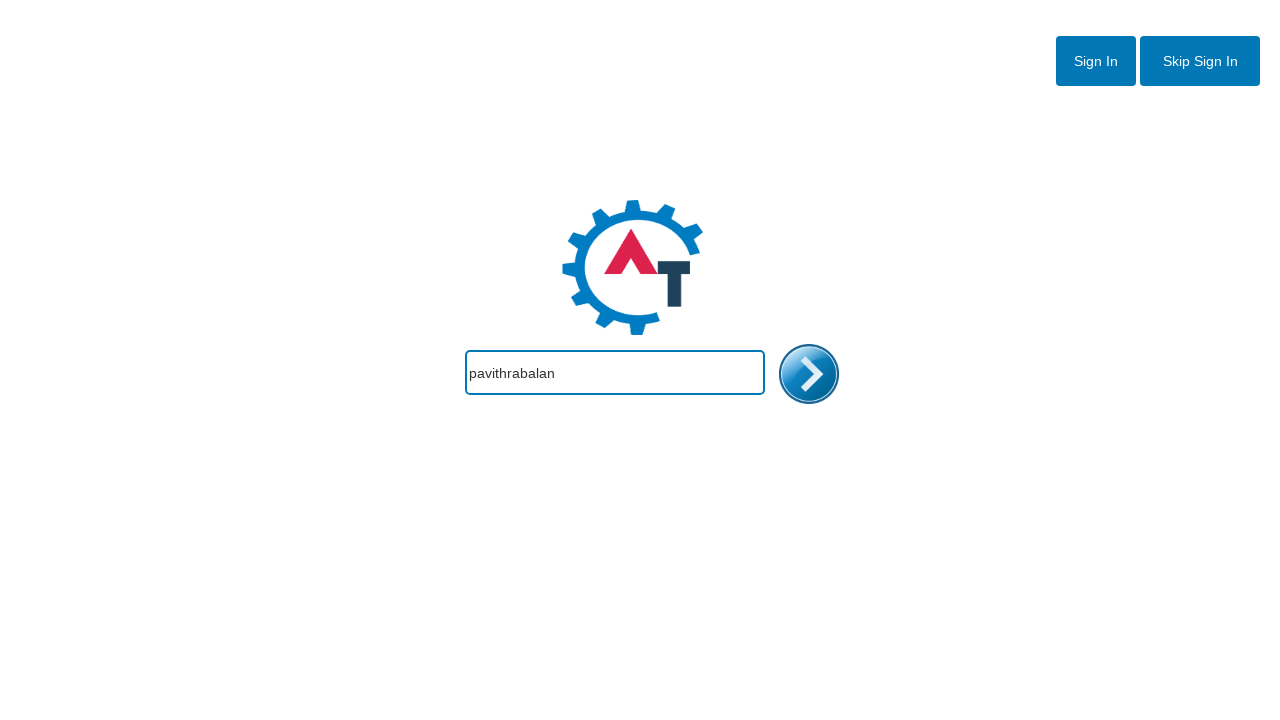

Clicked enter button at (809, 374) on #enterimg
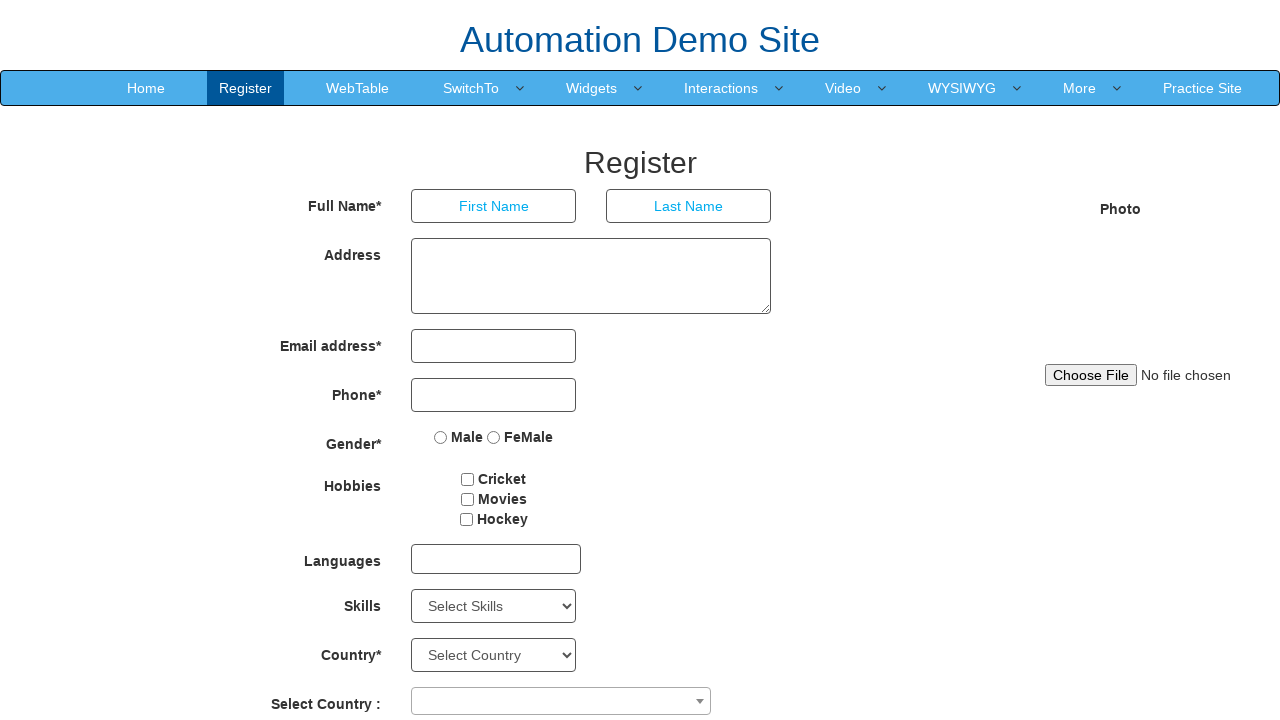

First name field appeared on subsequent page
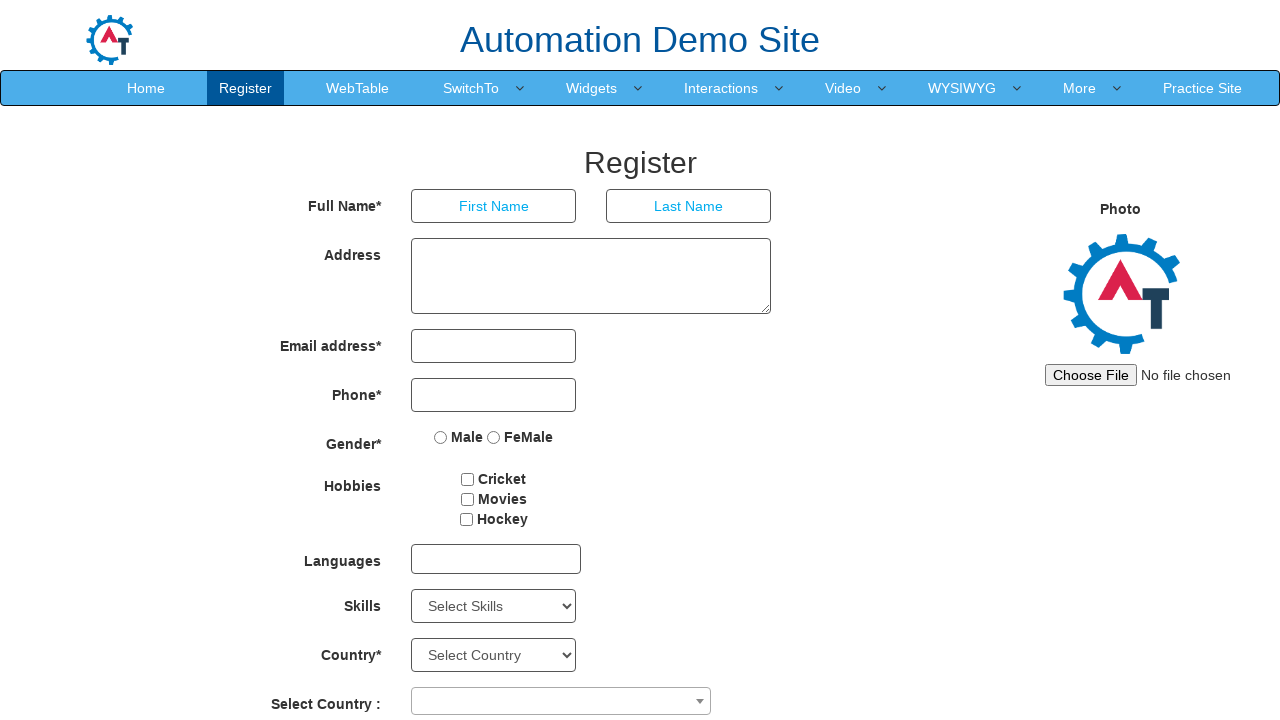

Filled first name field with 'pavithrabalan' on input[ng-model='FirstName']
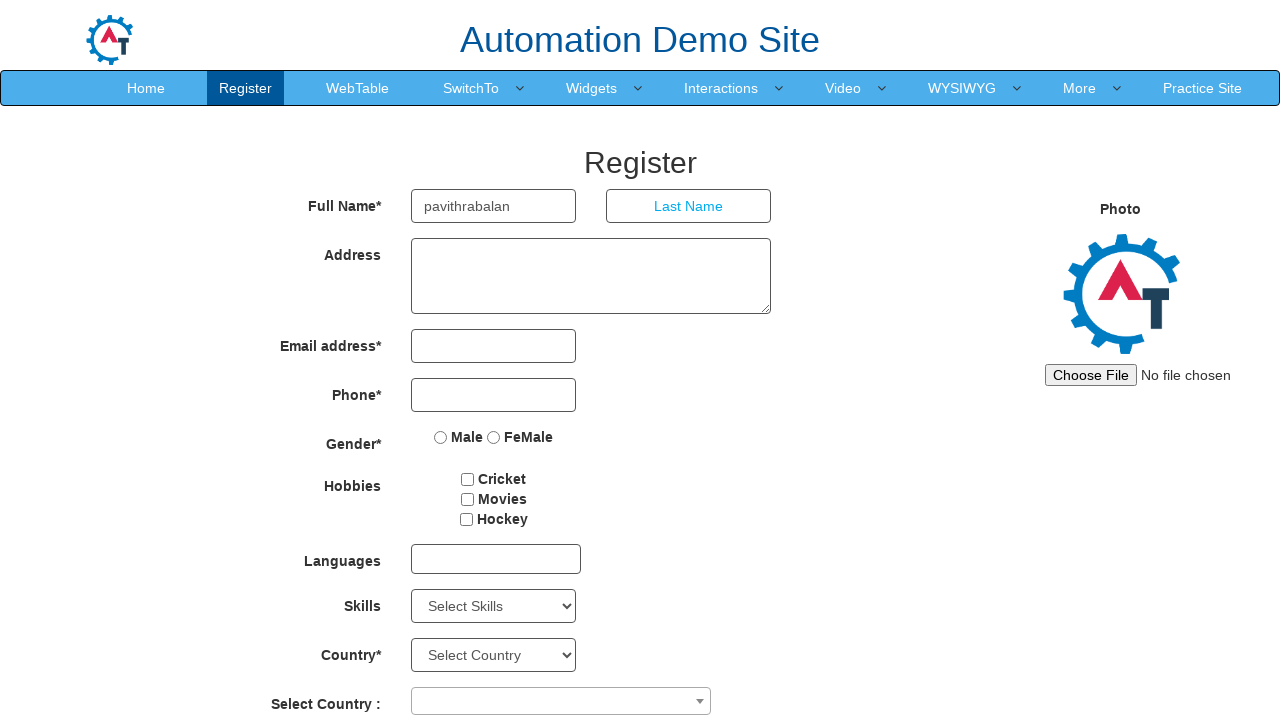

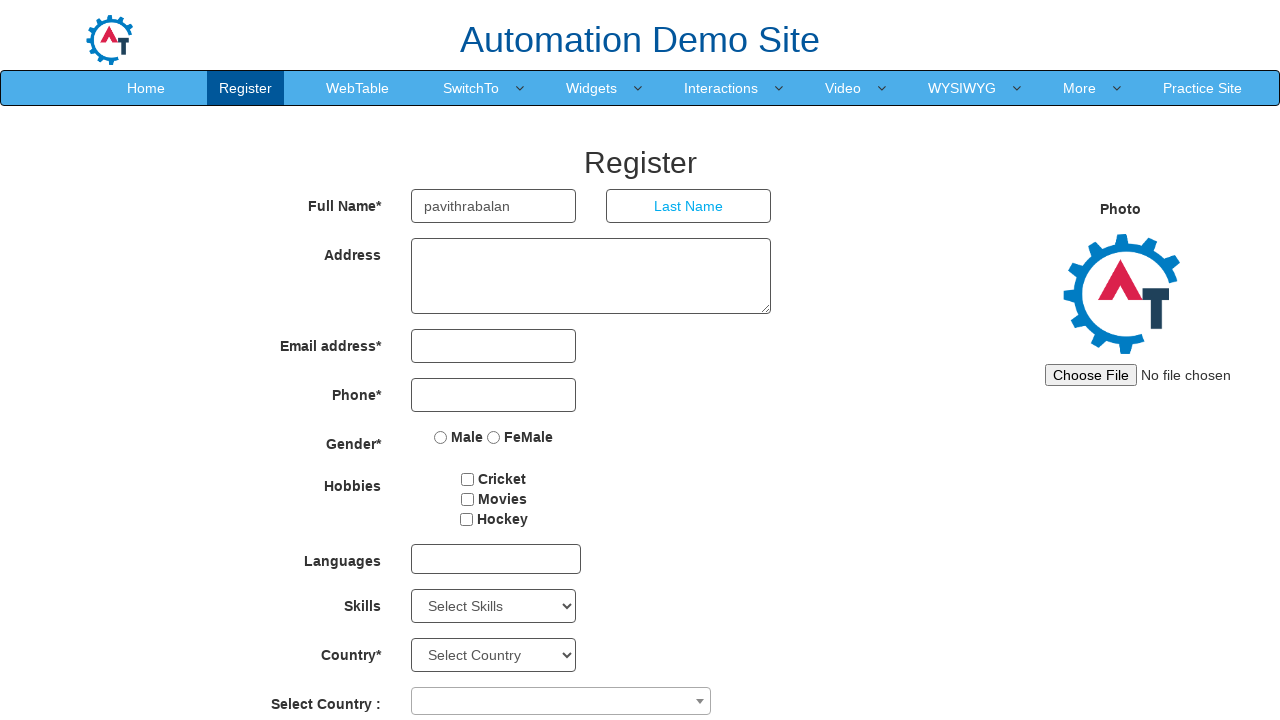